Tests that the input field is cleared after adding a todo item

Starting URL: https://demo.playwright.dev/todomvc

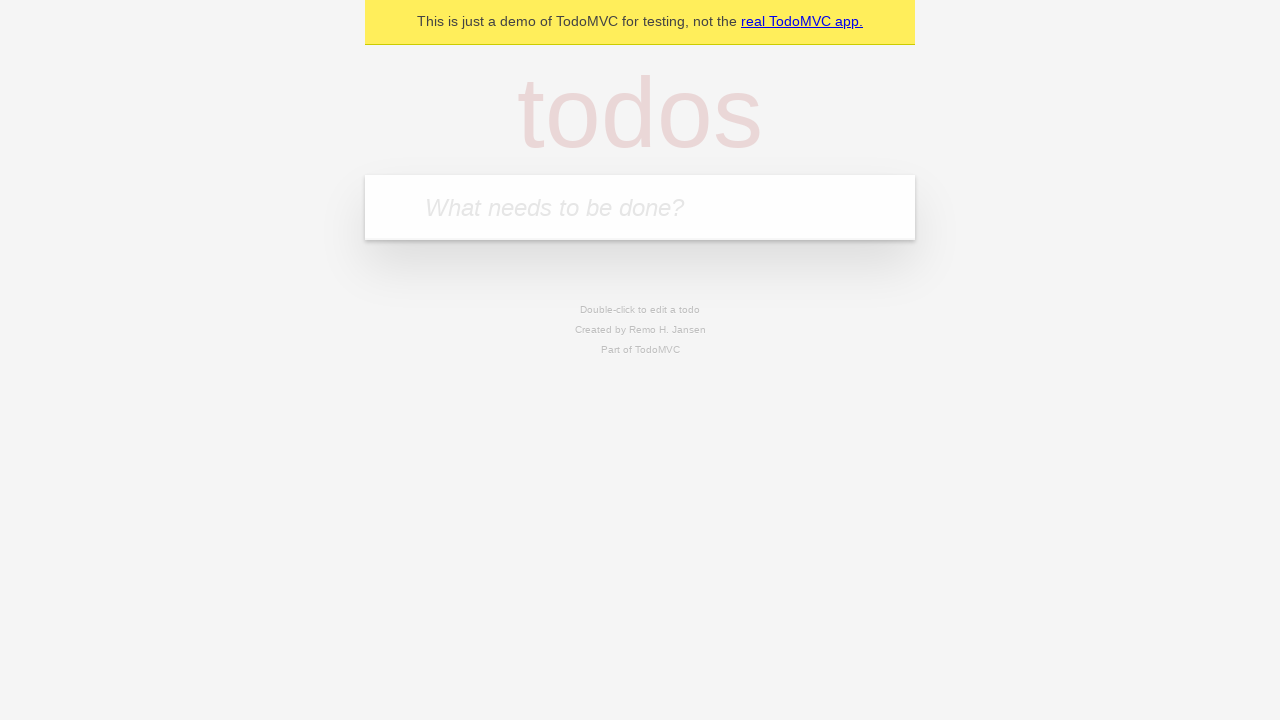

Located the 'What needs to be done?' input field
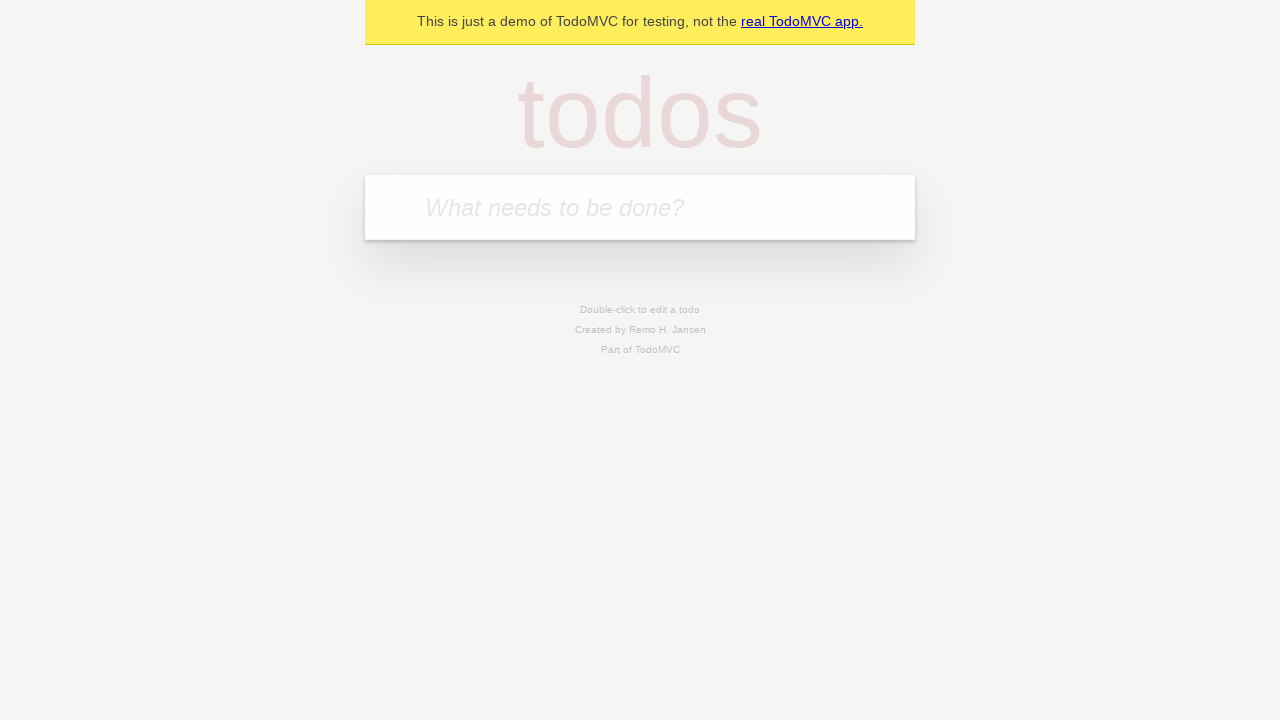

Filled input field with 'buy some cheese' on internal:attr=[placeholder="What needs to be done?"i]
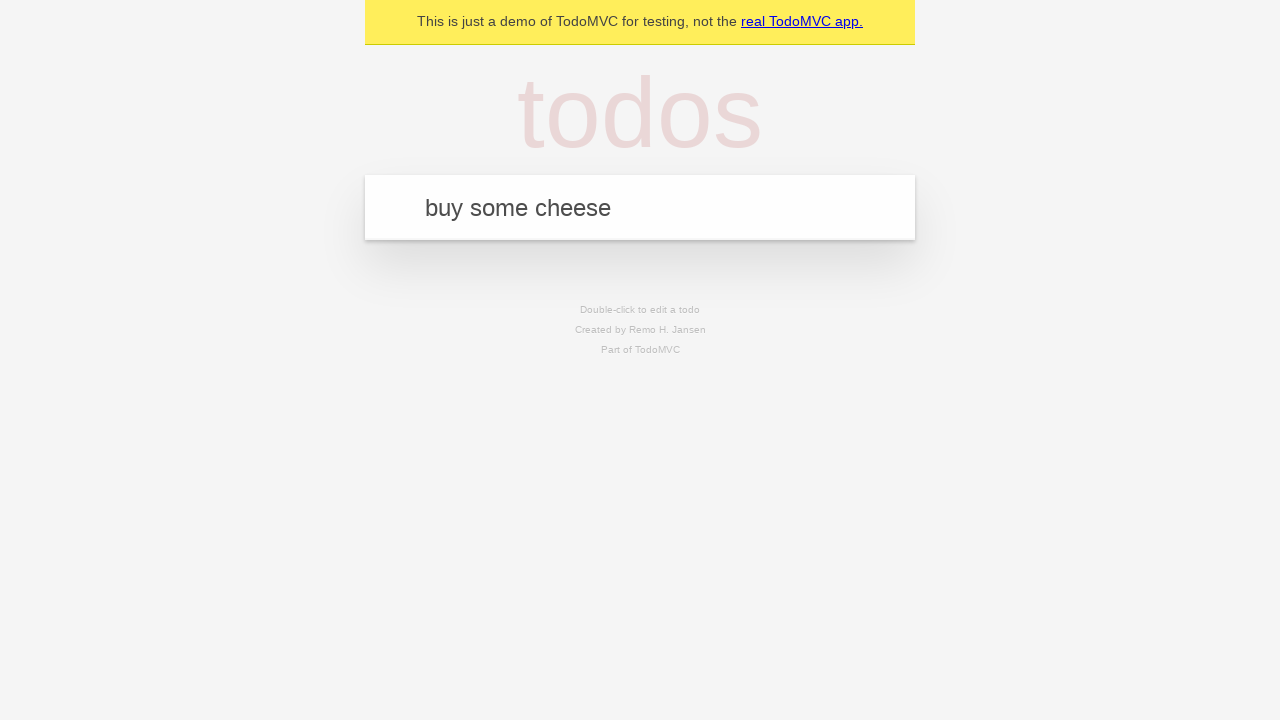

Pressed Enter to add the todo item on internal:attr=[placeholder="What needs to be done?"i]
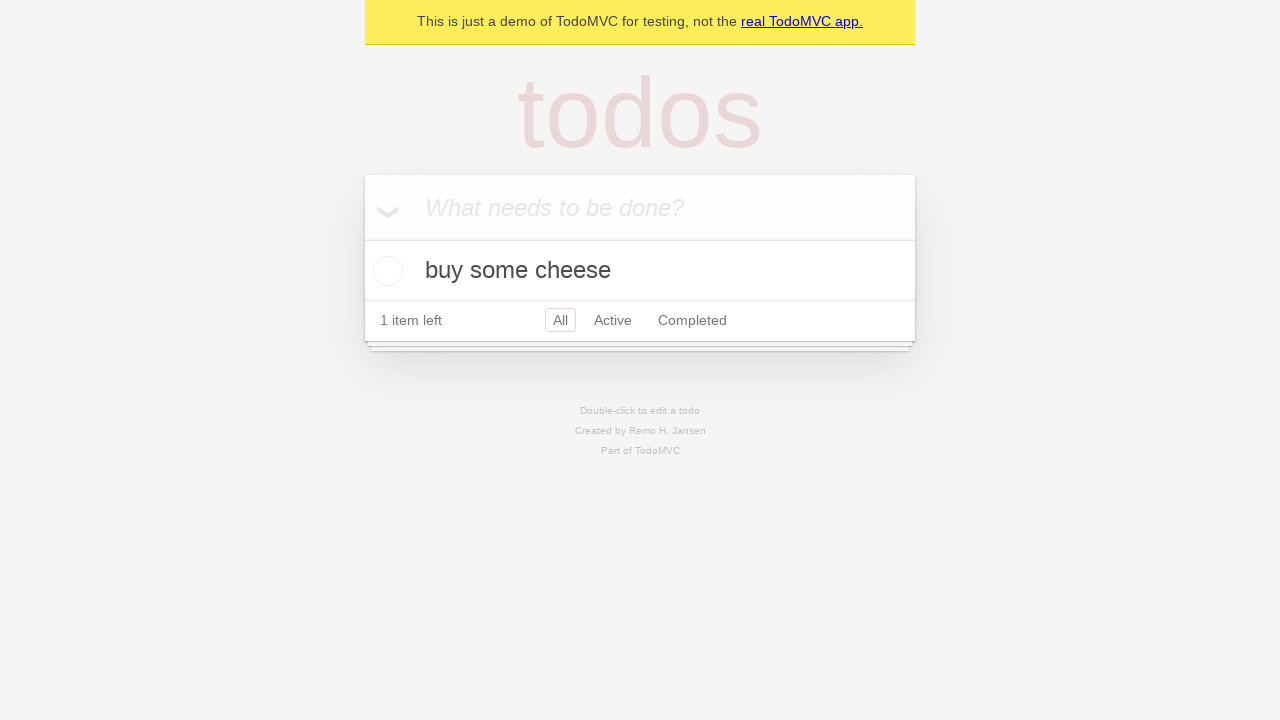

Todo item appeared in the list
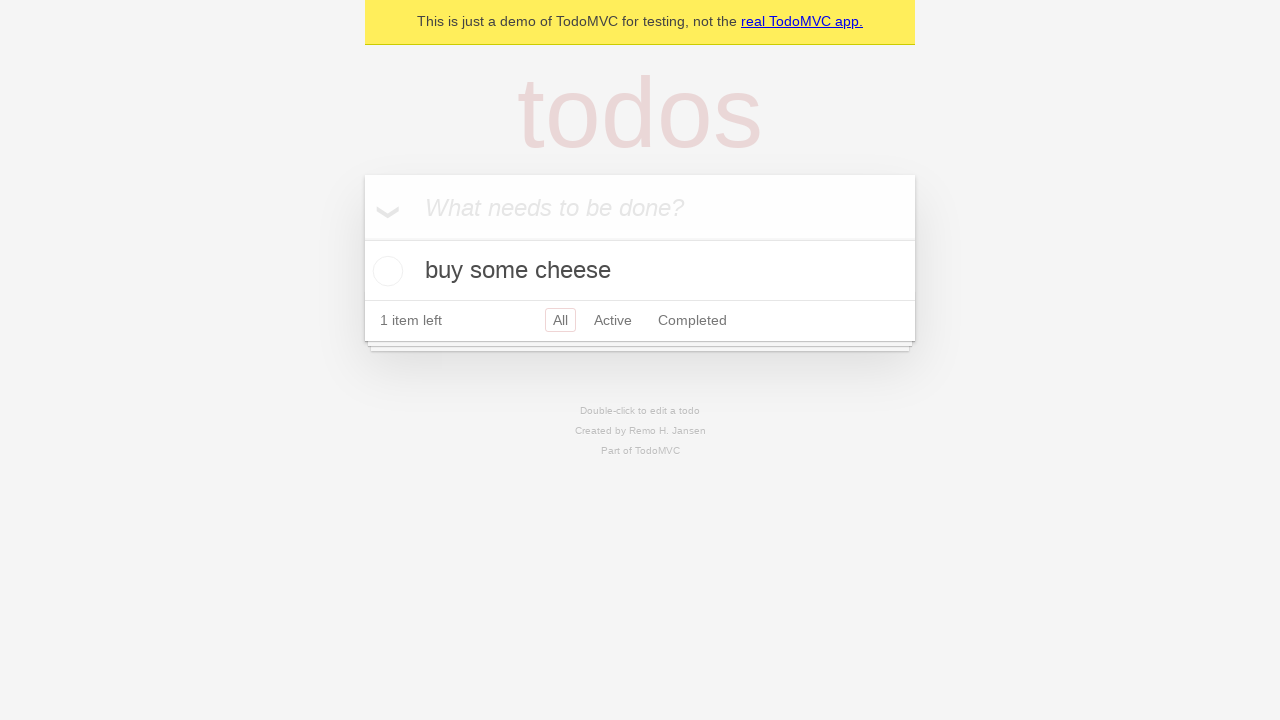

Verified that the input field was cleared after adding the todo
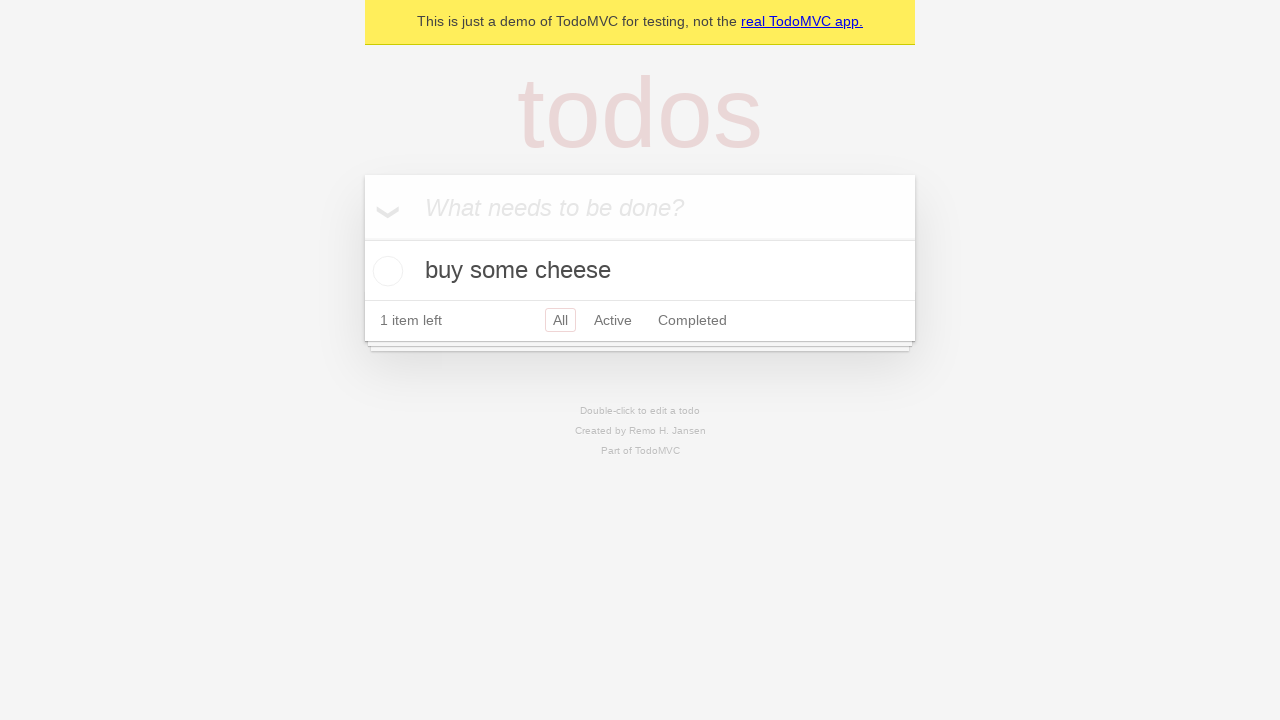

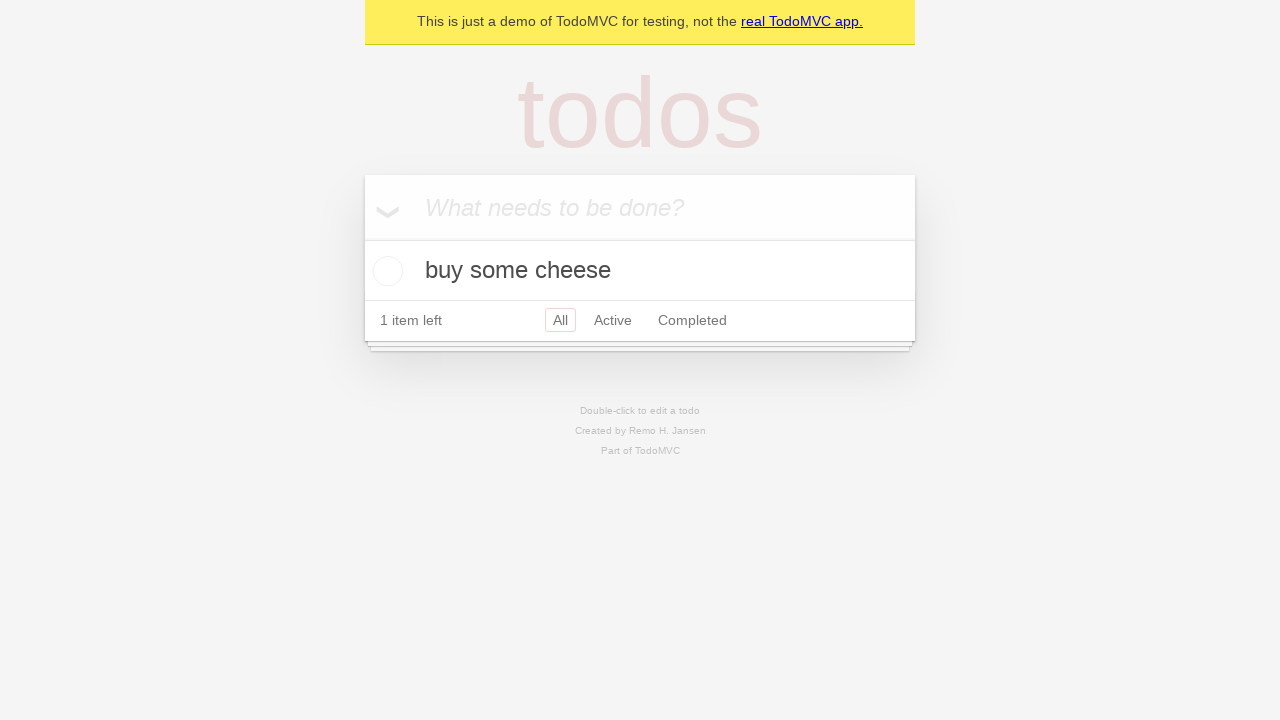